Navigates to the UltimateQA simple HTML elements practice page and waits for it to load. This is a basic page load verification test.

Starting URL: https://ultimateqa.com/simple-html-elements-for-automation/

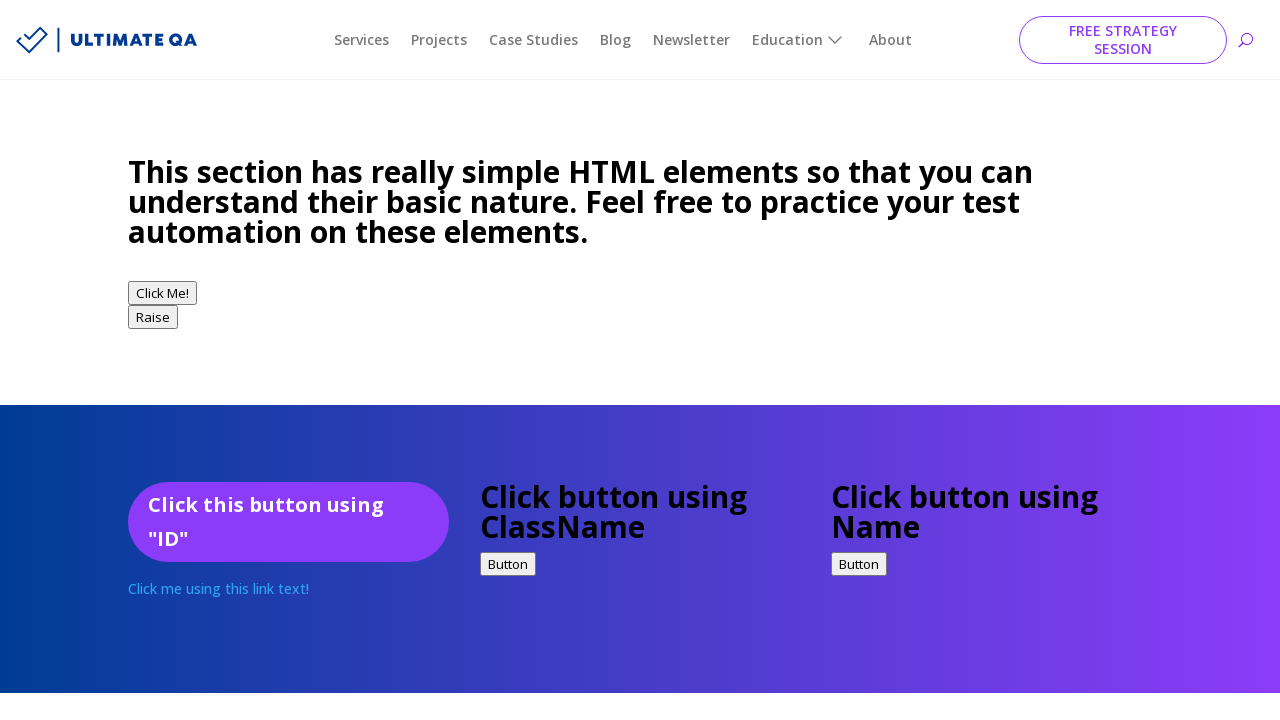

Navigated to UltimateQA simple HTML elements practice page
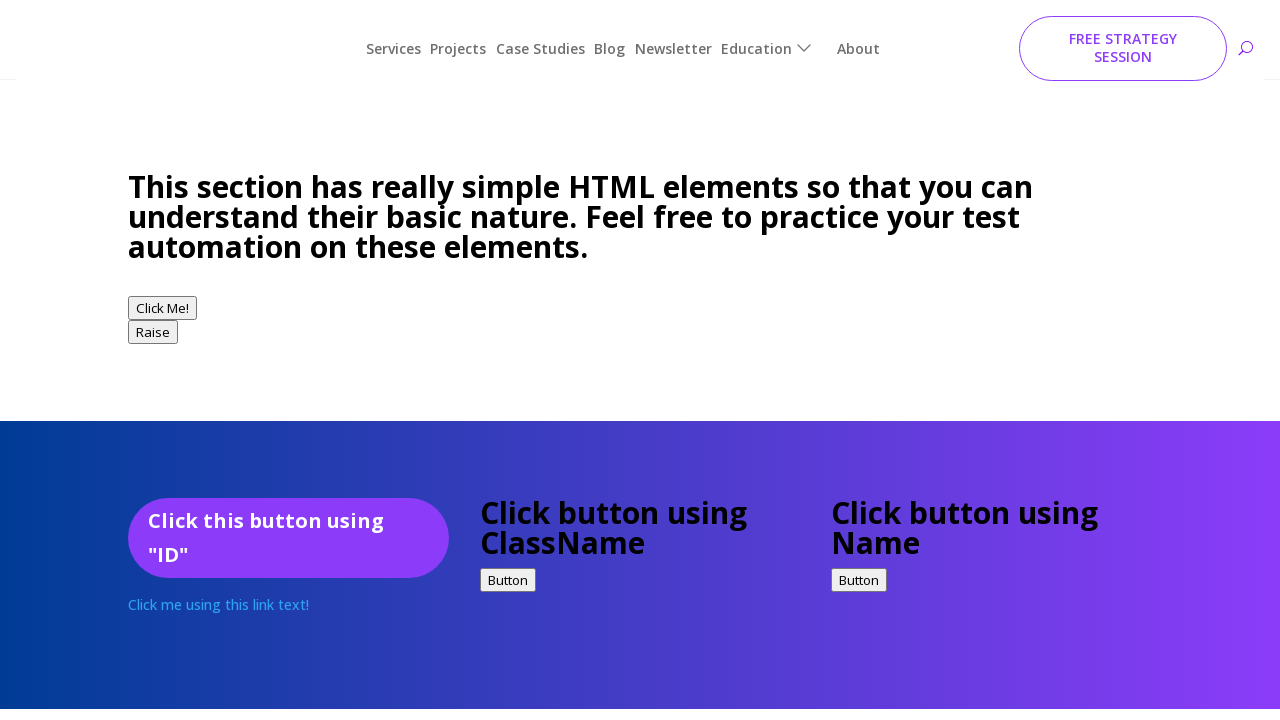

Page reached domcontentloaded state
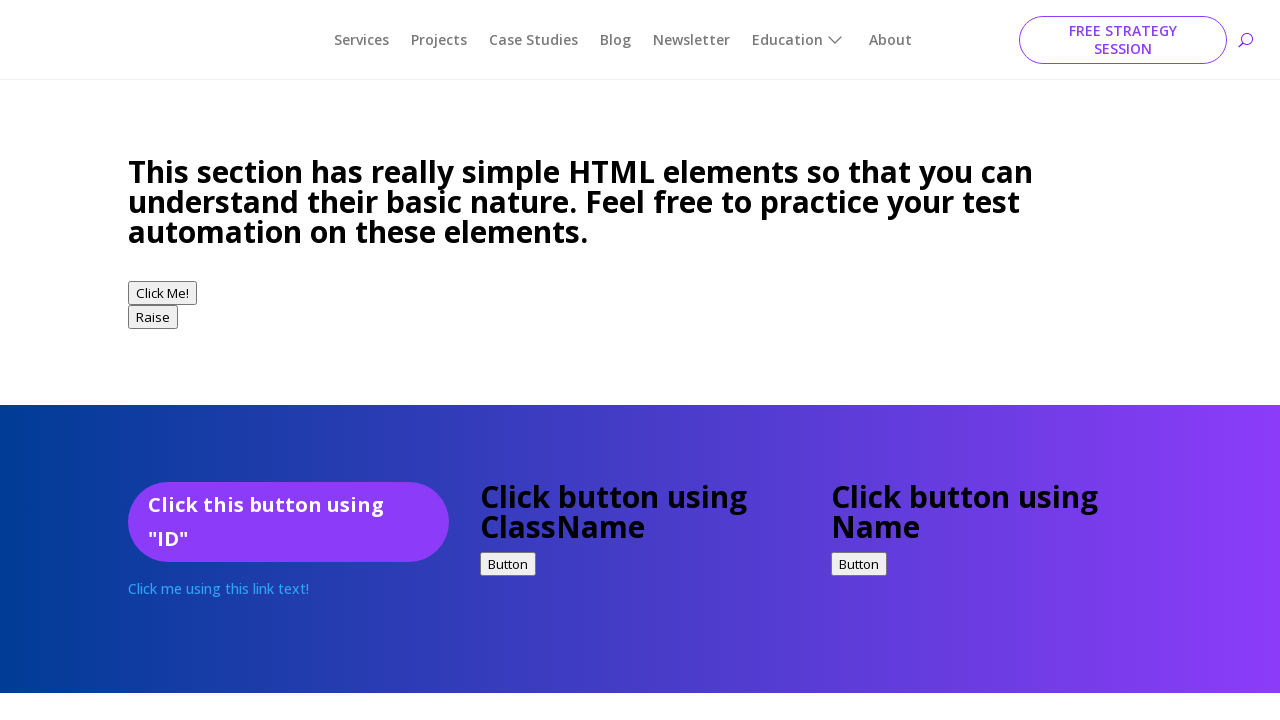

Body element is visible, page load verification complete
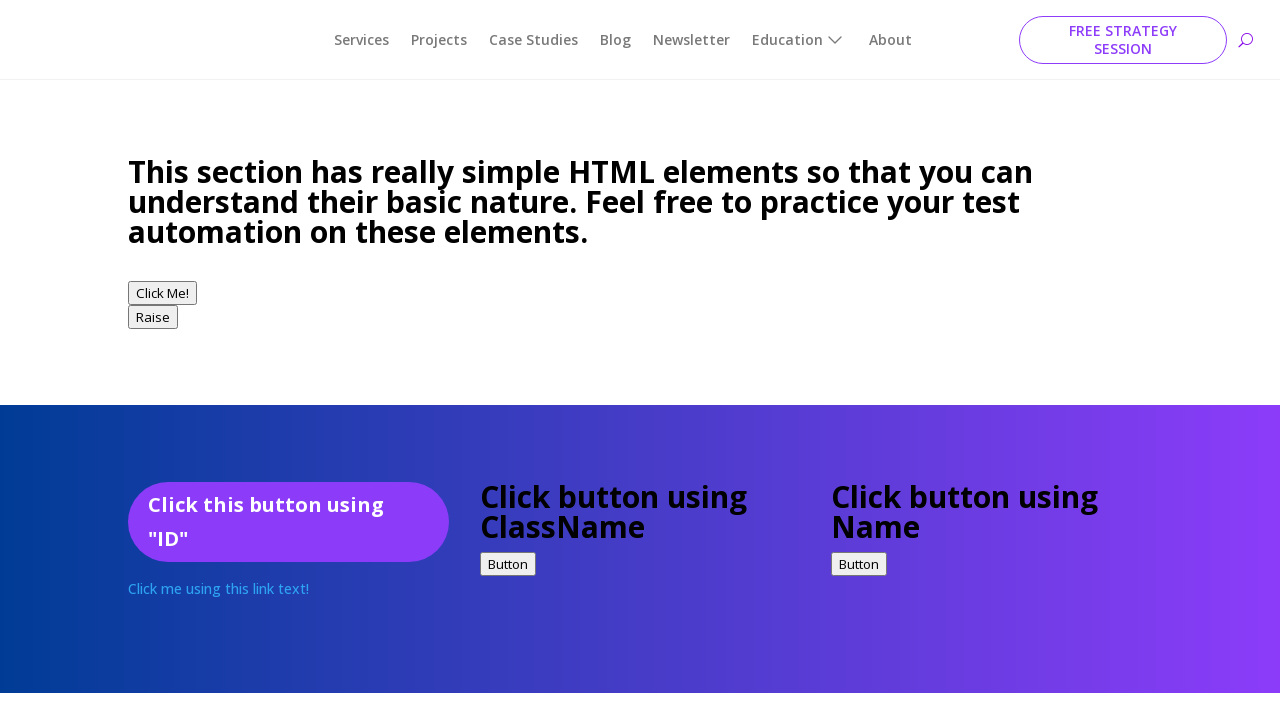

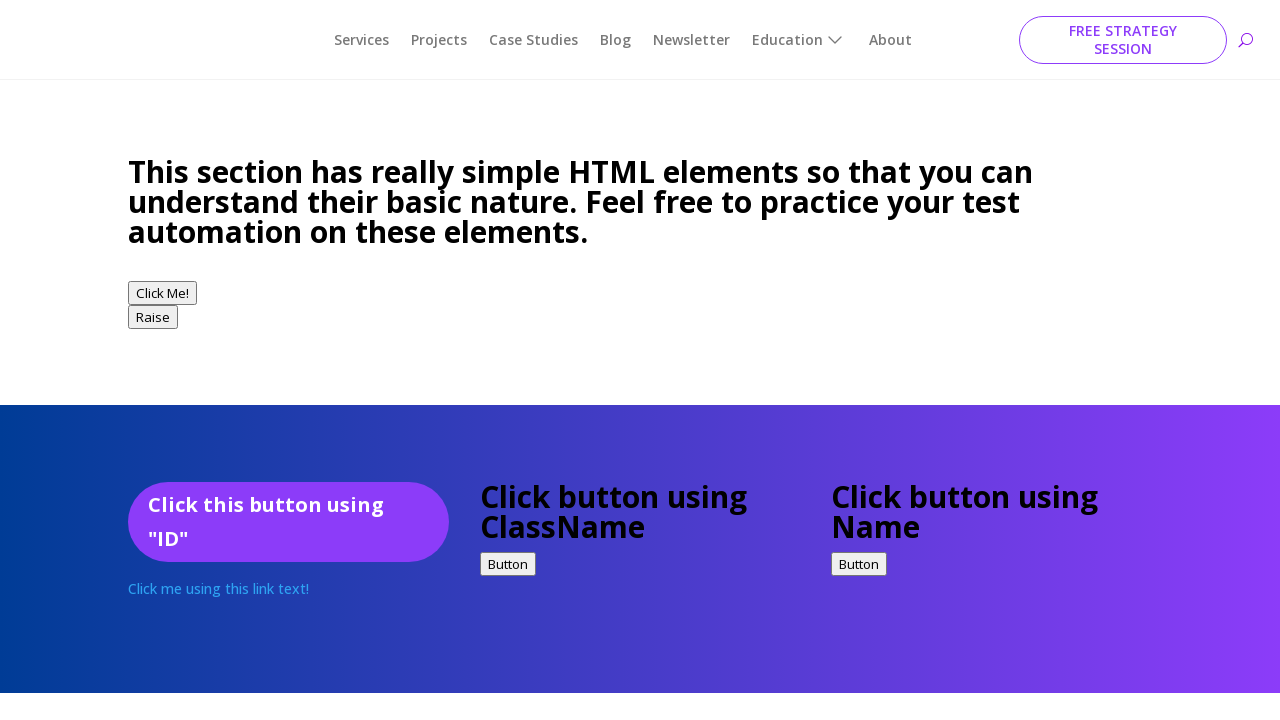